Tests dropdown/select element interactions by selecting options by index and label, and exploring dropdown options on a practice website

Starting URL: https://www.leafground.com/select.xhtml

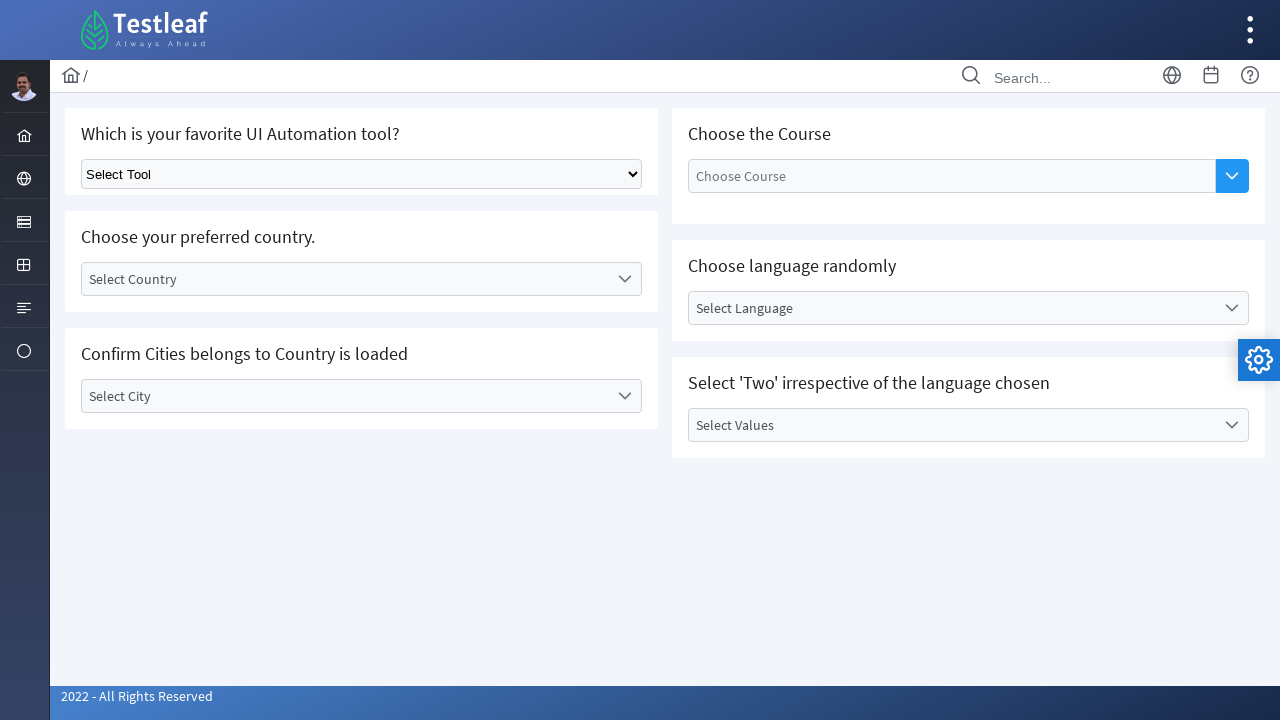

Navigated to LeafGround select practice page
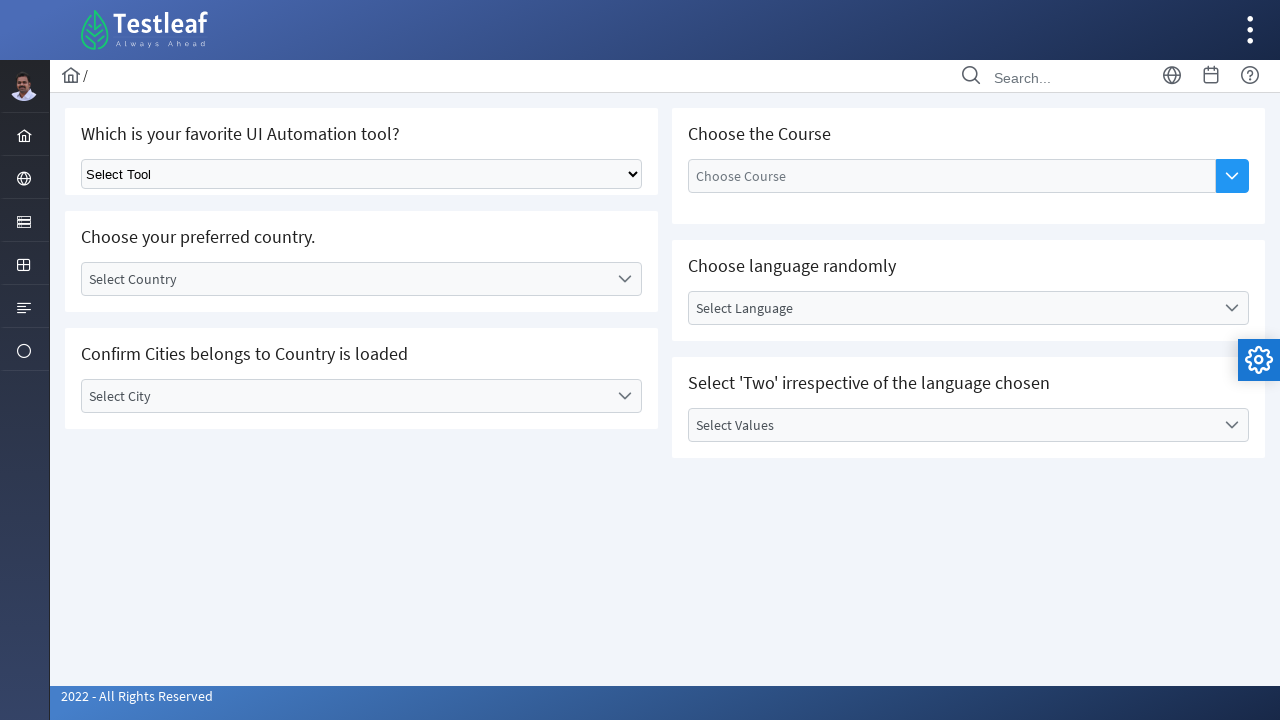

Selected dropdown option by index 1 on .ui-selectonemenu
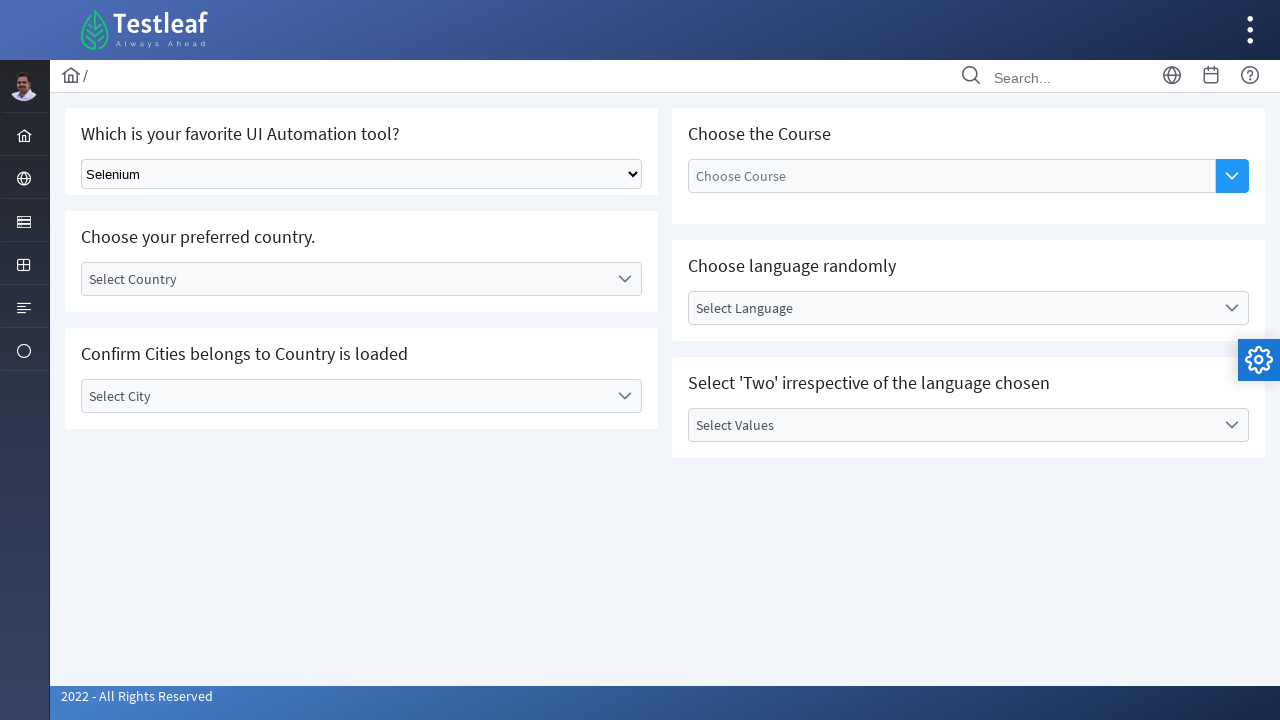

Waited 2 seconds for selection to process
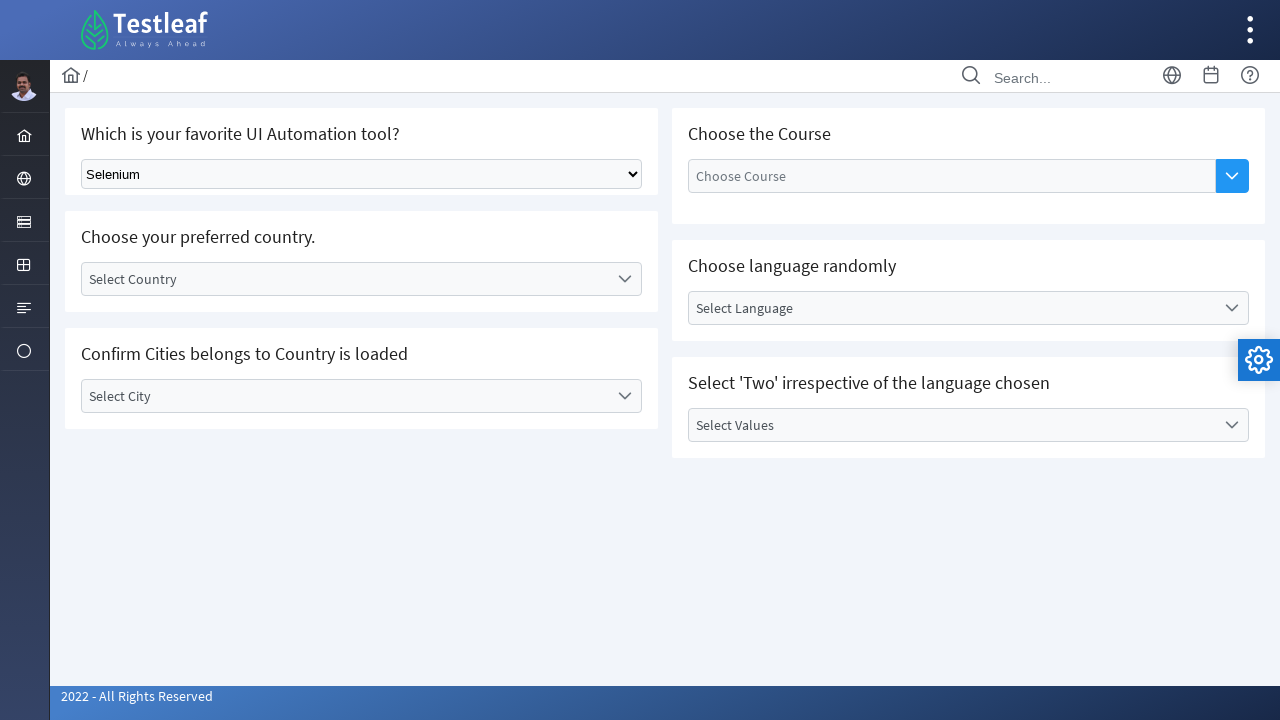

Selected dropdown option labeled 'Puppeteer' on .ui-selectonemenu
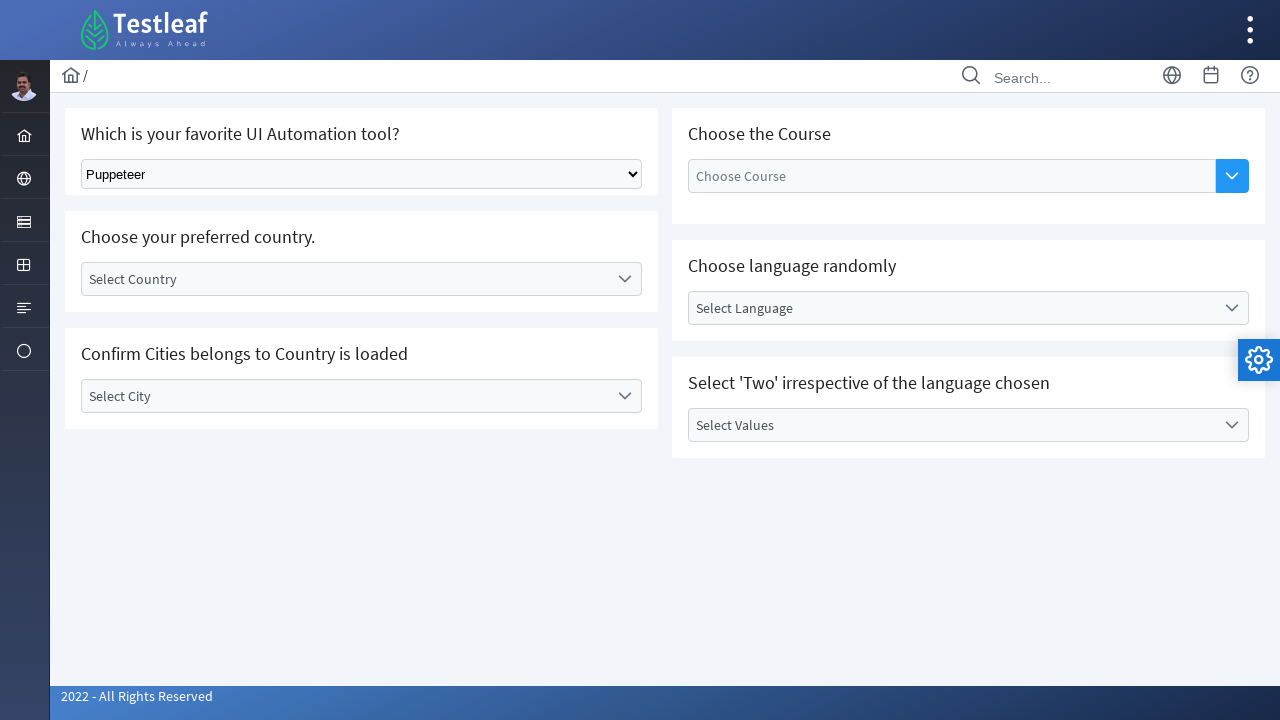

Located all dropdown options using XPath
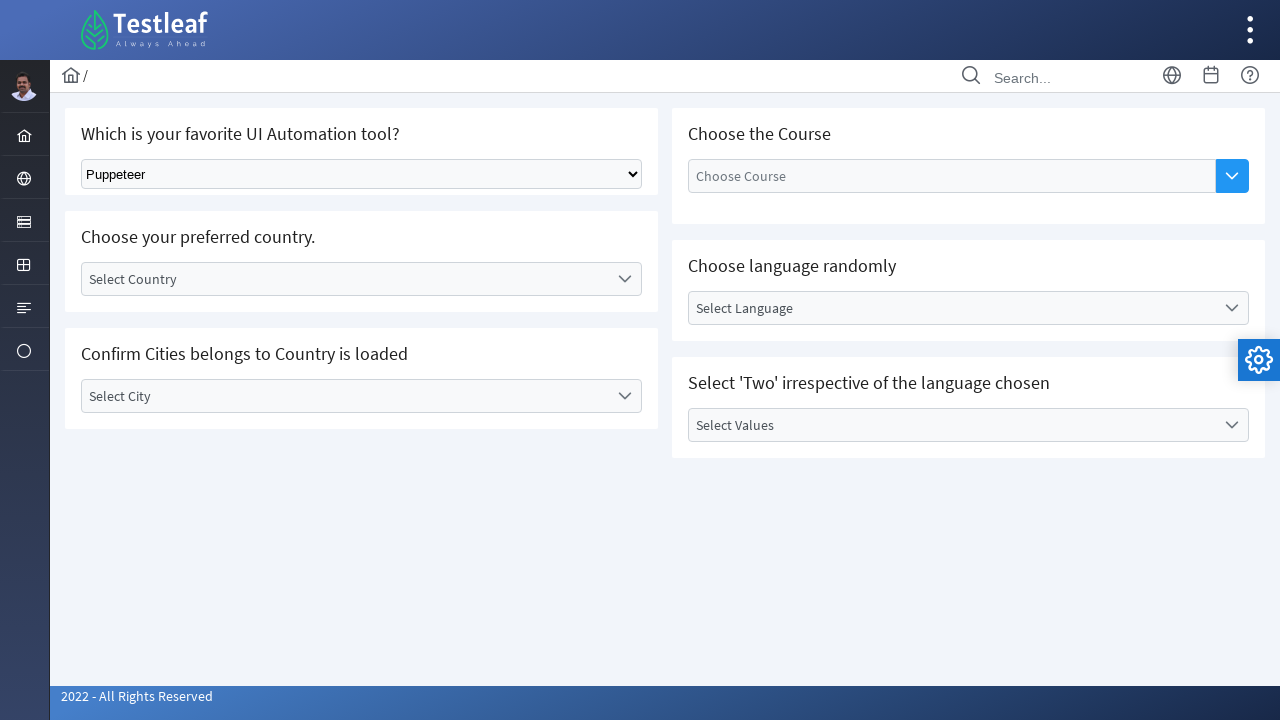

Counted dropdown options: 5 total options found
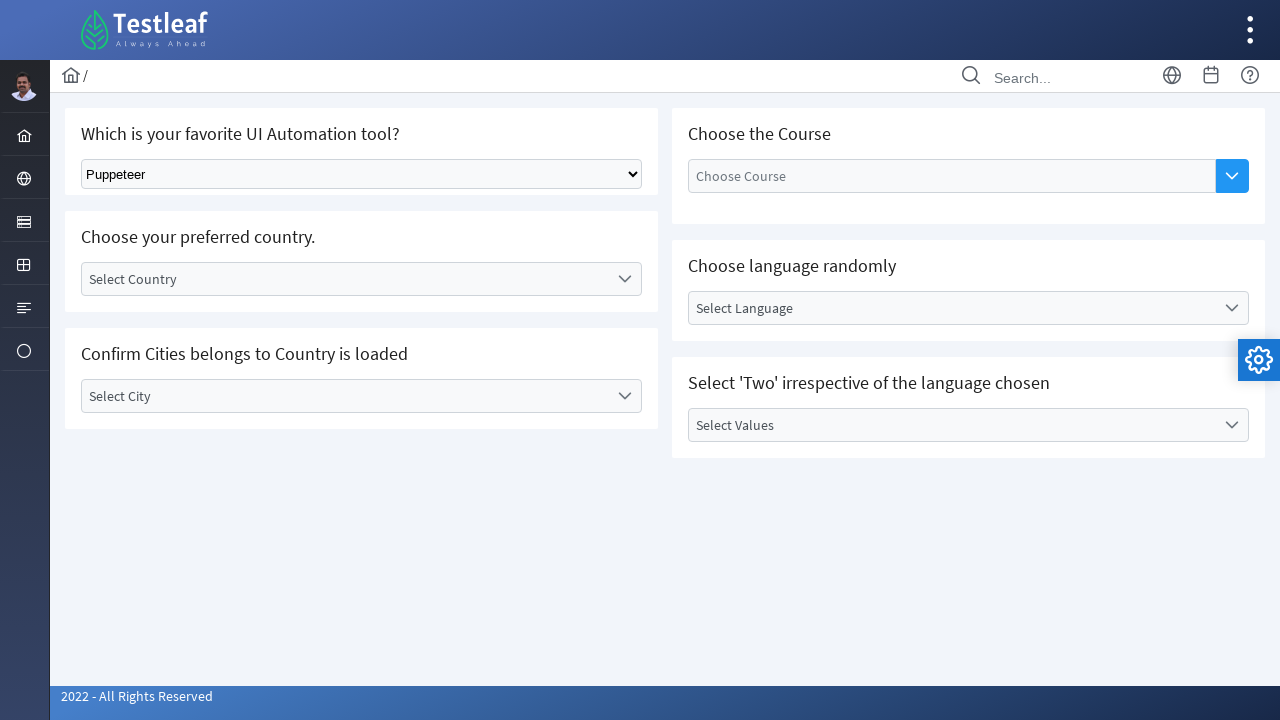

Retrieved all dropdown option texts: ['Select Tool', 'Selenium', 'Playwright', 'Puppeteer', 'Cypress']
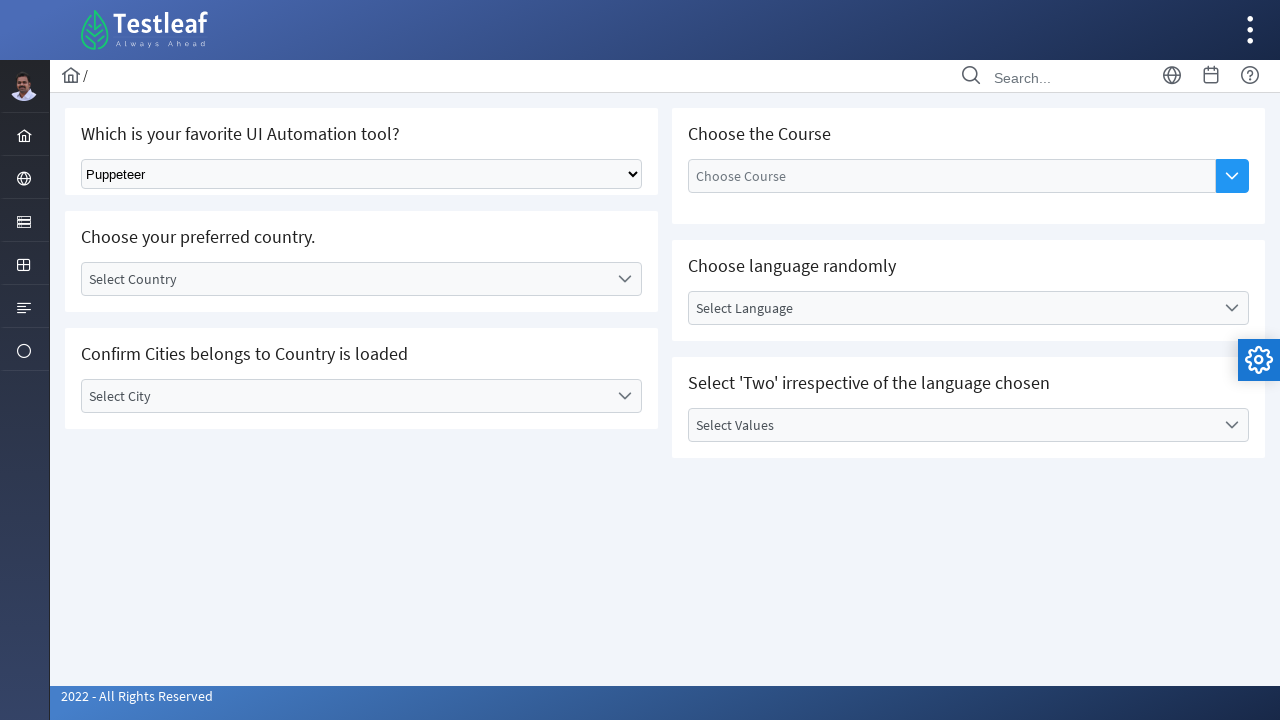

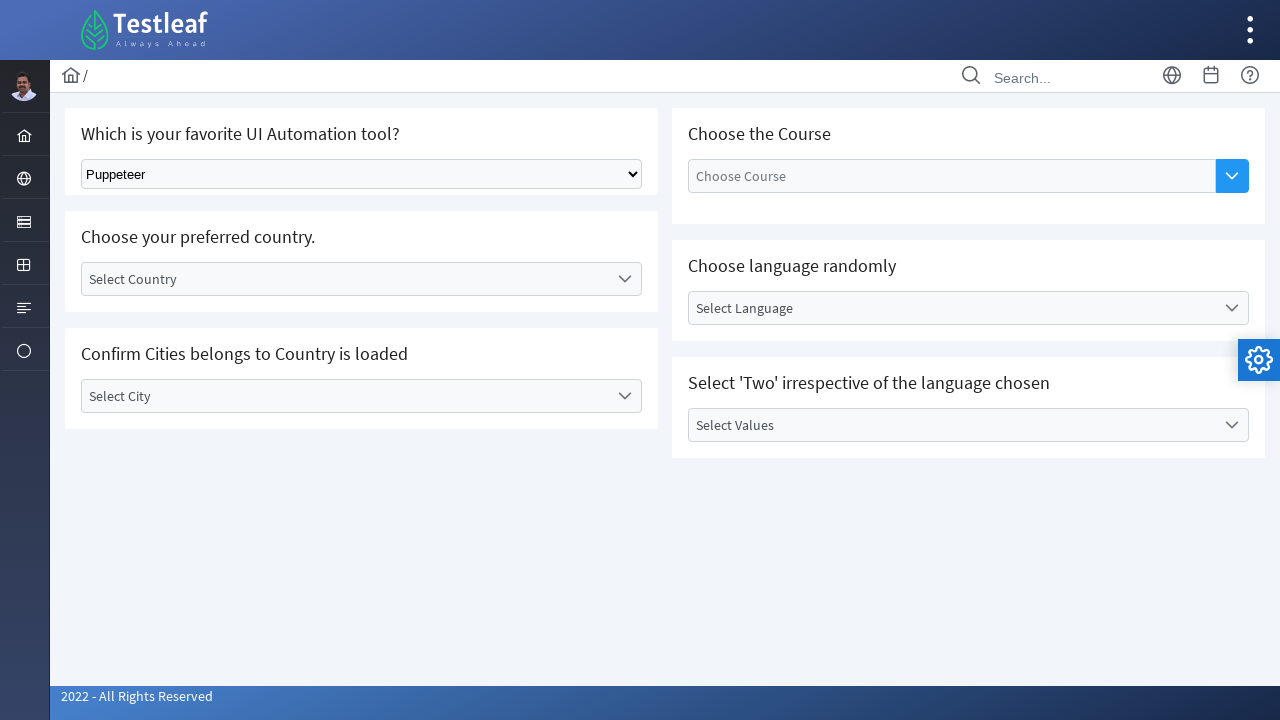